Opens the DemoQA homepage and clicks on the home banner link to navigate to another page

Starting URL: https://demoqa.com/

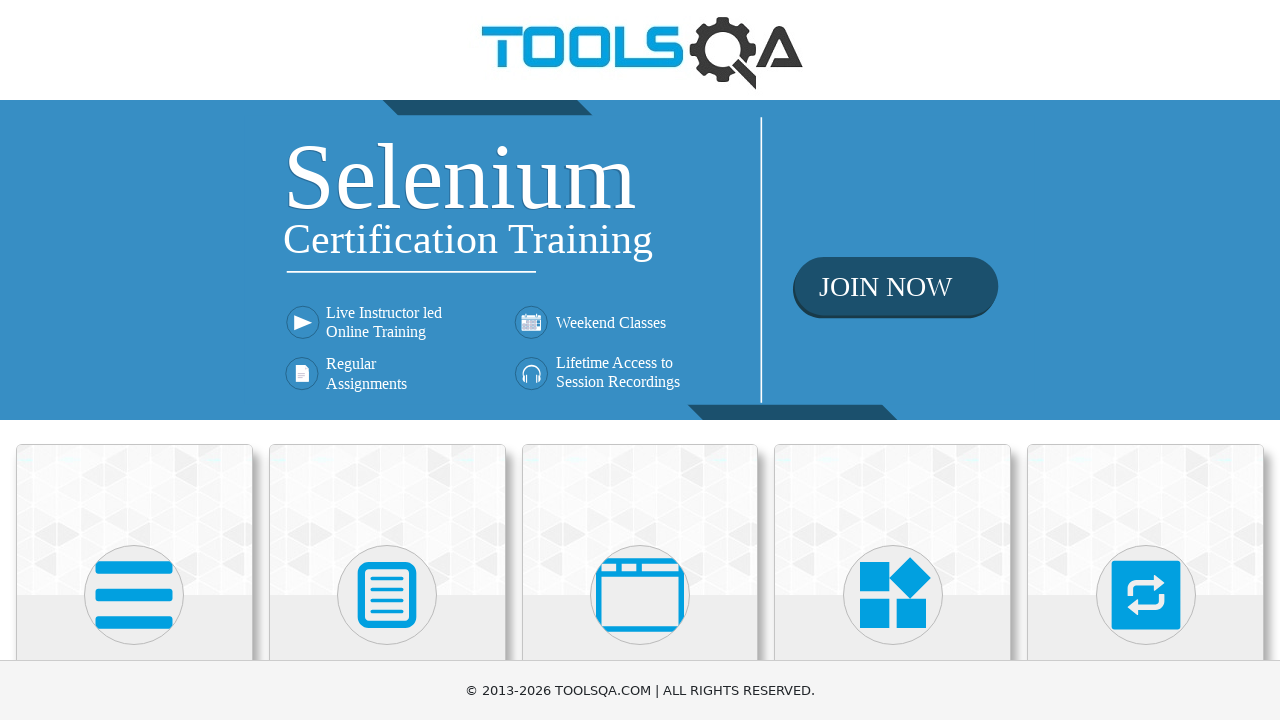

Clicked on the home banner link at (640, 260) on div.home-banner a
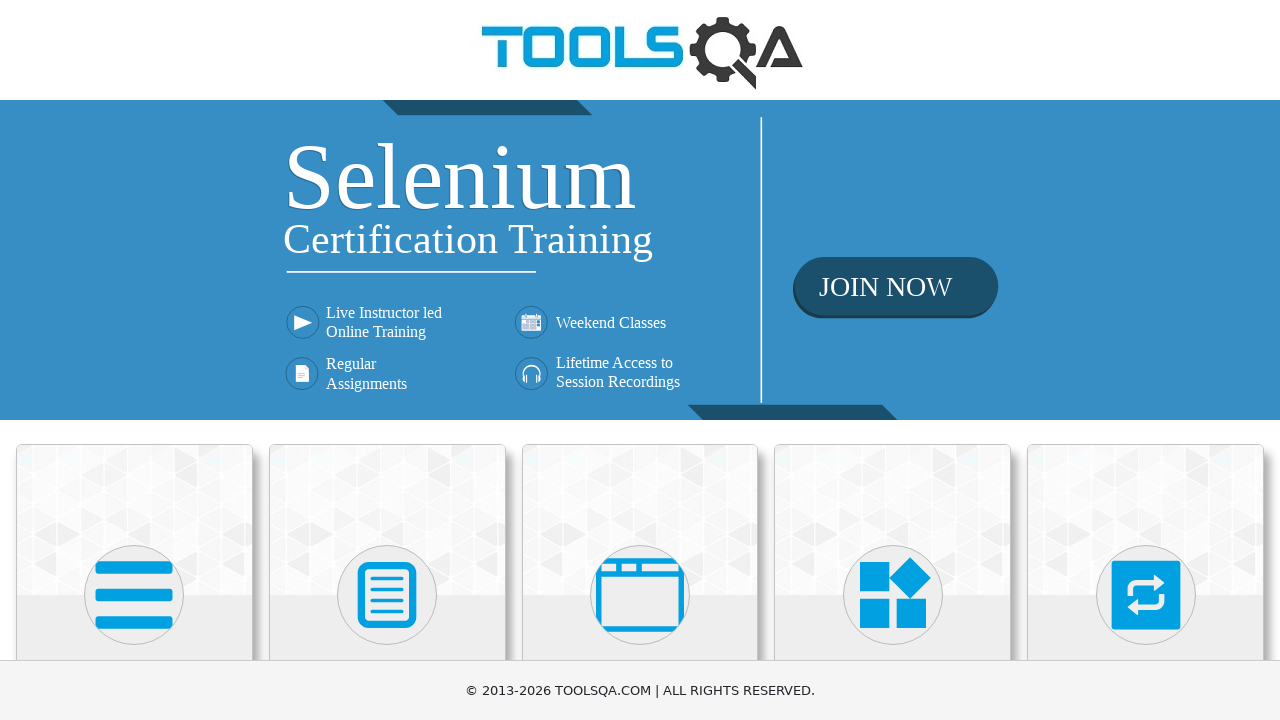

Waited for navigation to complete (networkidle)
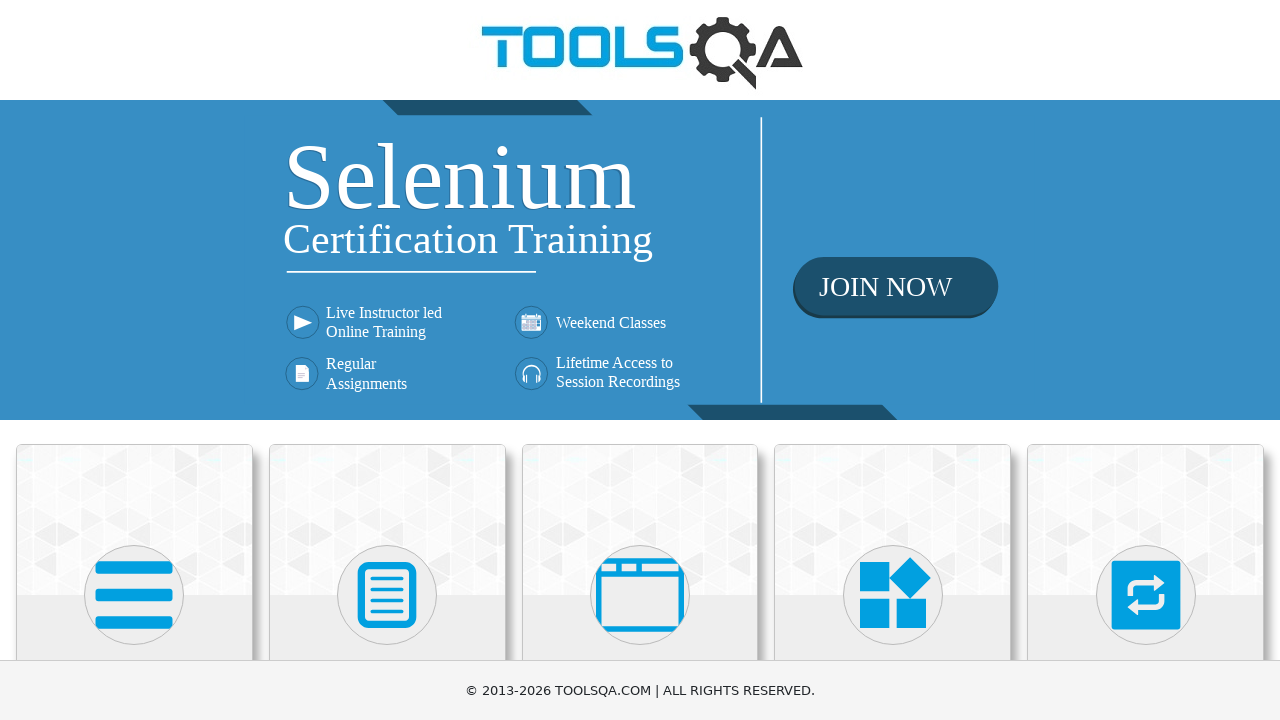

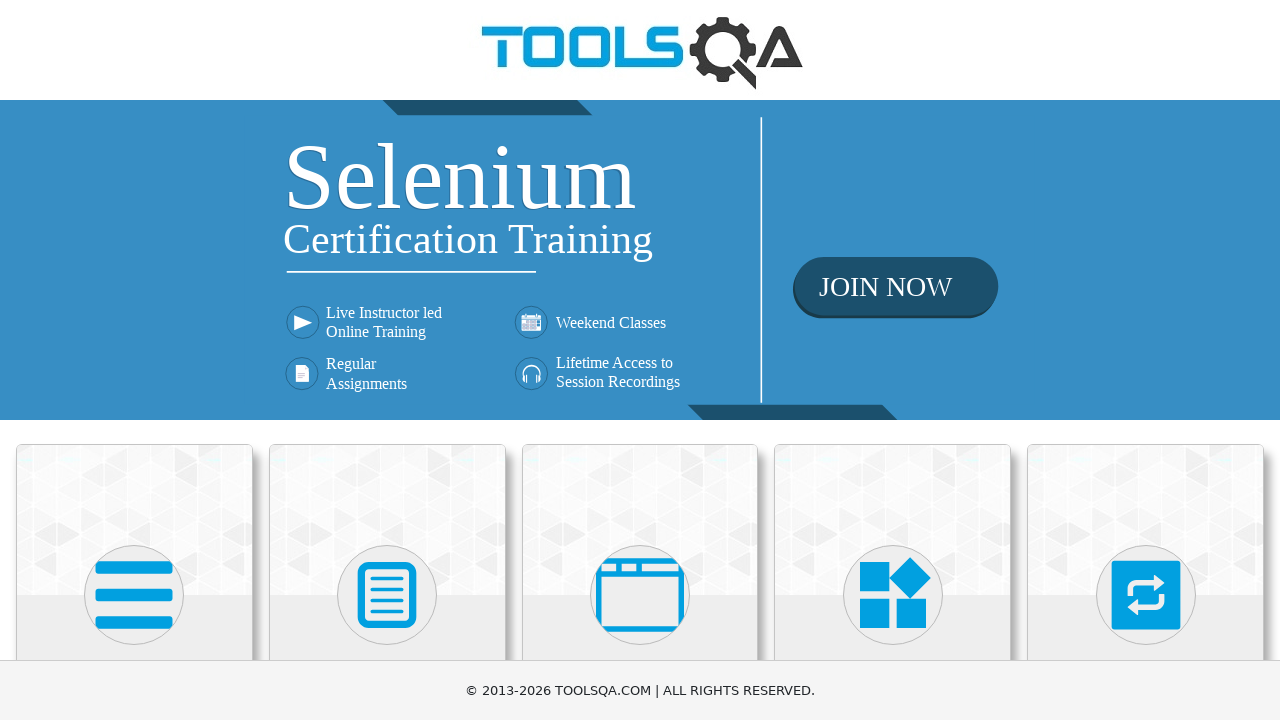